Tests login form validation by entering username and password, clearing only the password field, then clicking login to verify "Password is required" error message appears

Starting URL: https://www.saucedemo.com/

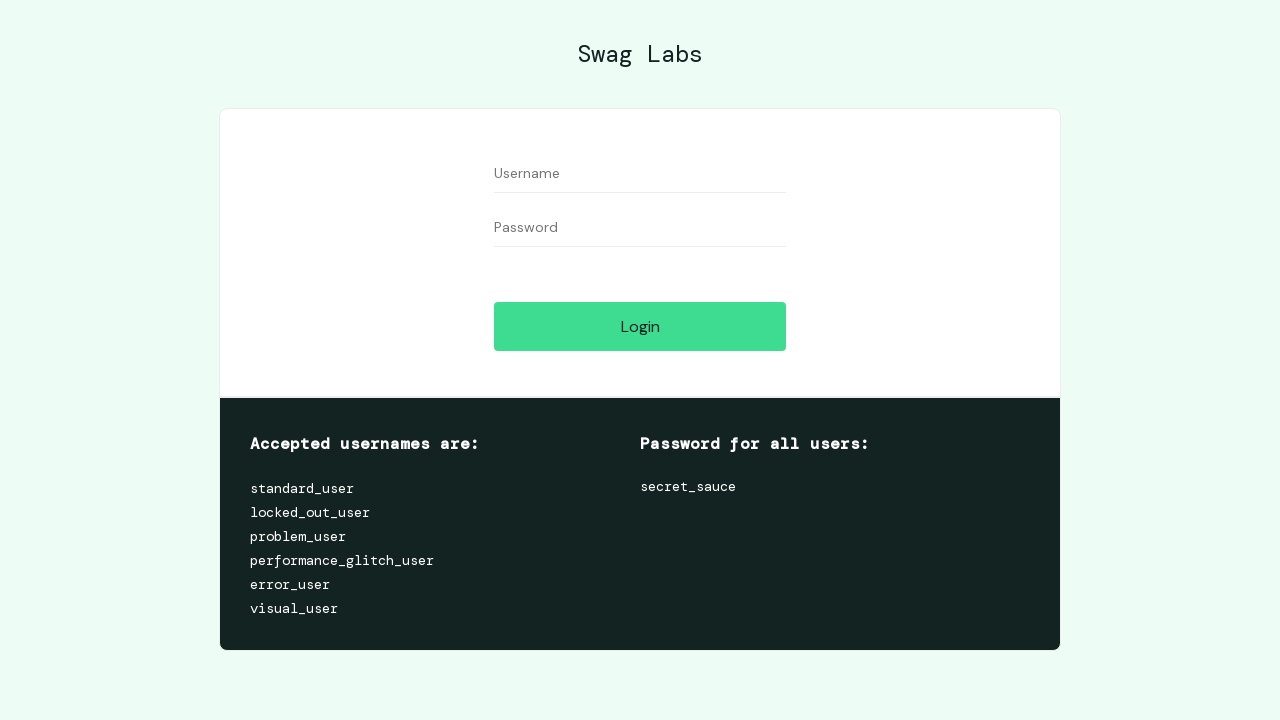

Filled username field with 'standard_user' on input[data-test='username']
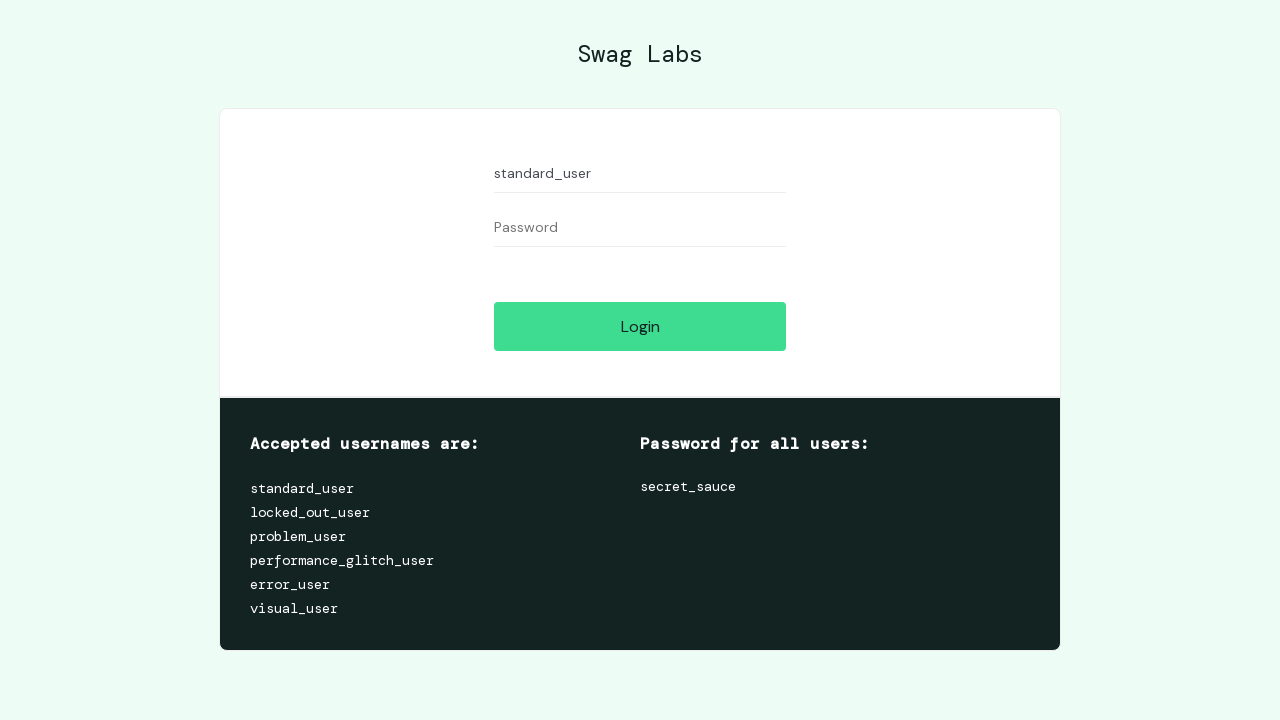

Filled password field with 'somepassword' on input[data-test='password']
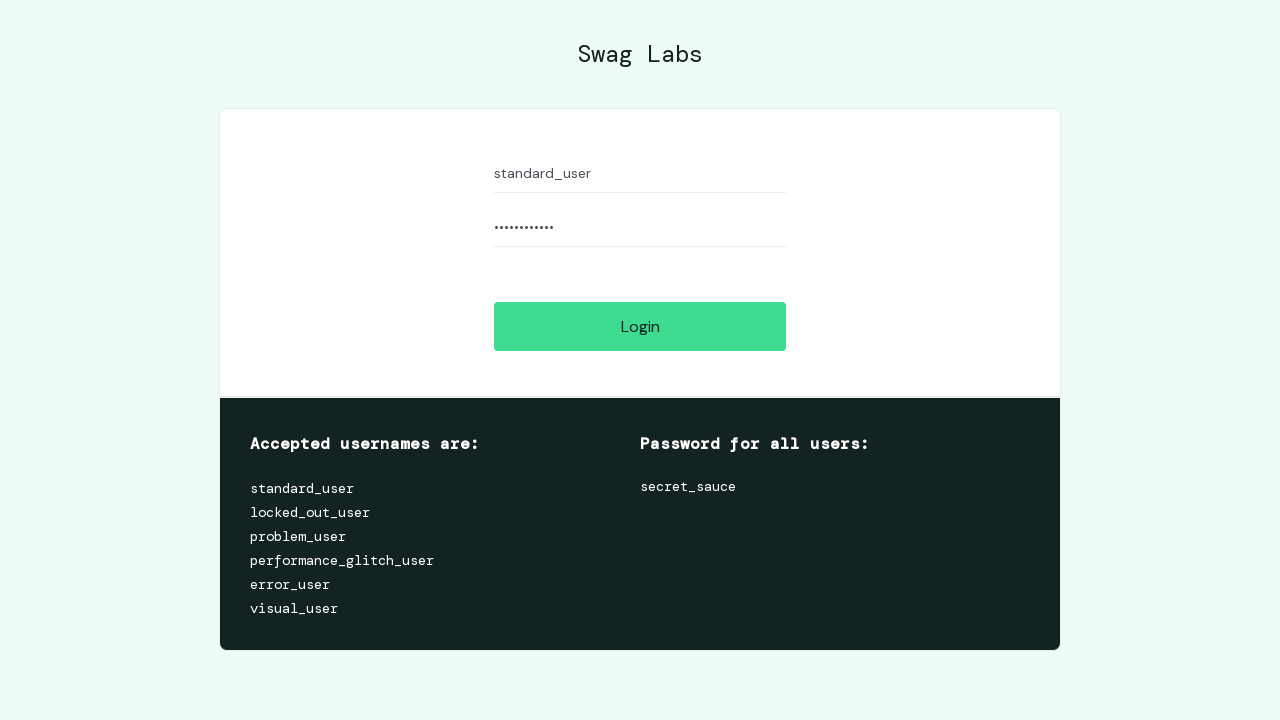

Cleared password field on input[data-test='password']
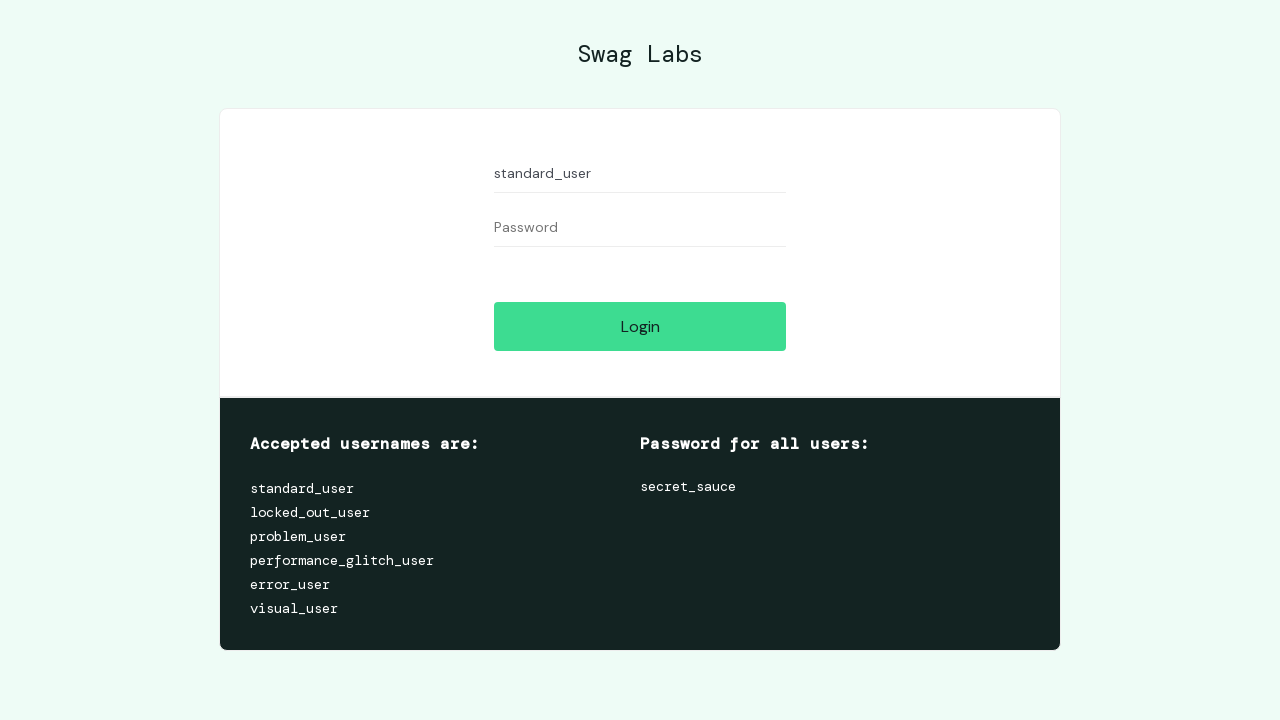

Clicked login button at (640, 326) on input[data-test='login-button']
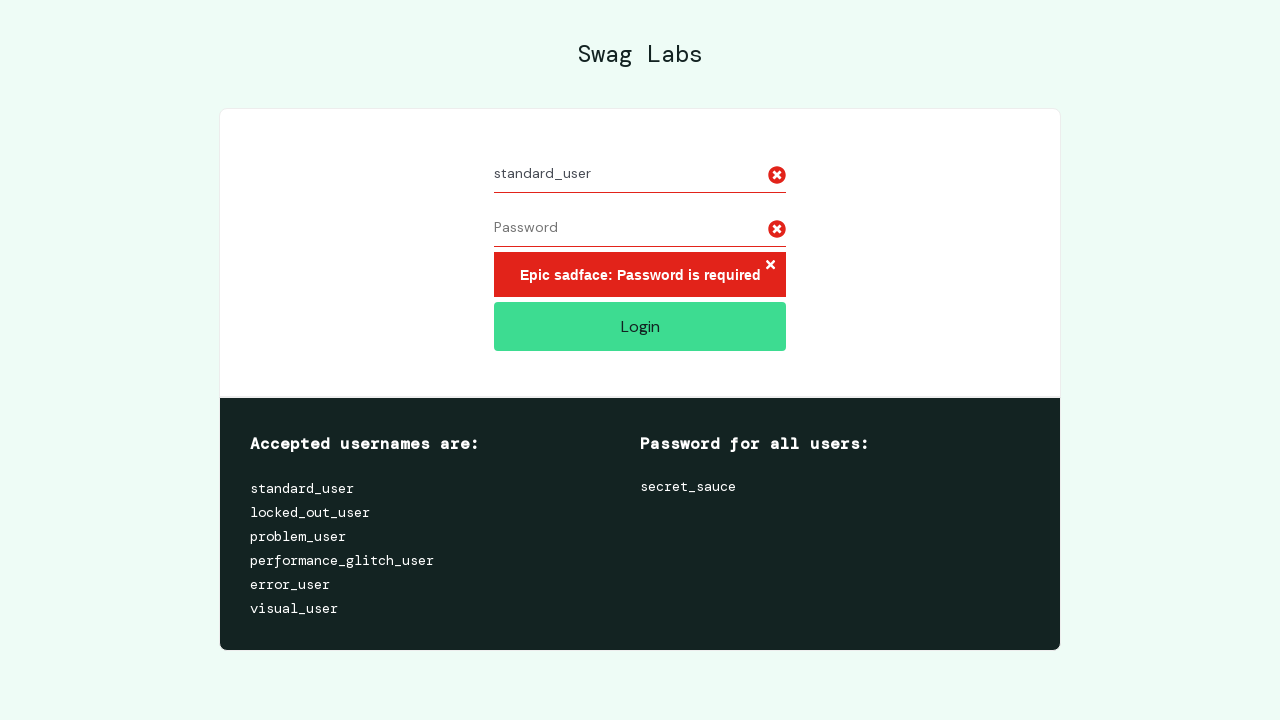

Error message appeared
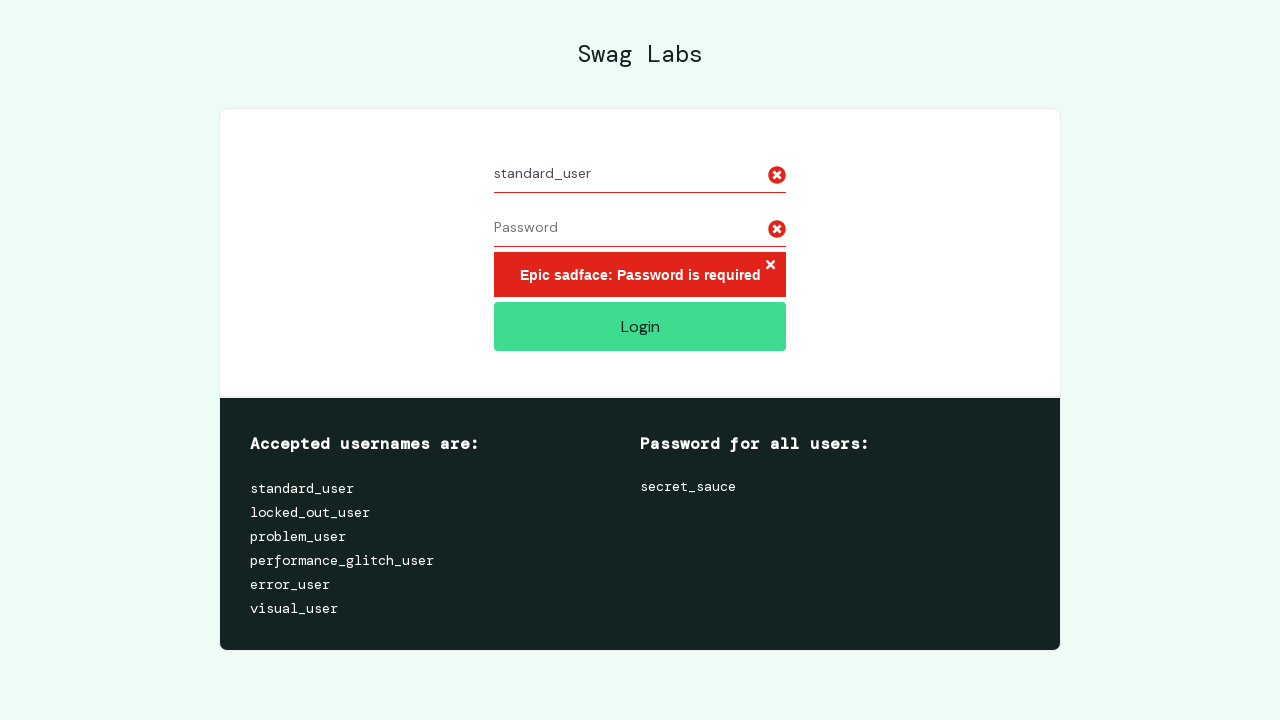

Retrieved error message text
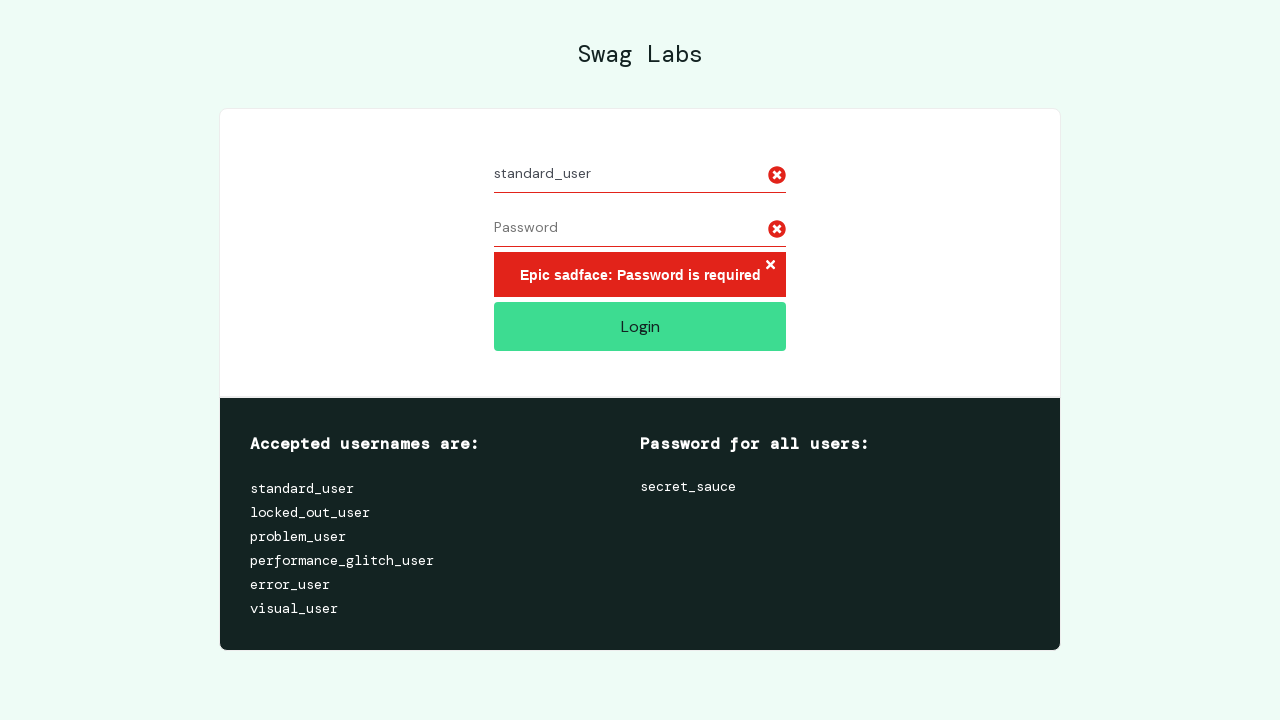

Verified error message contains 'Password is required'
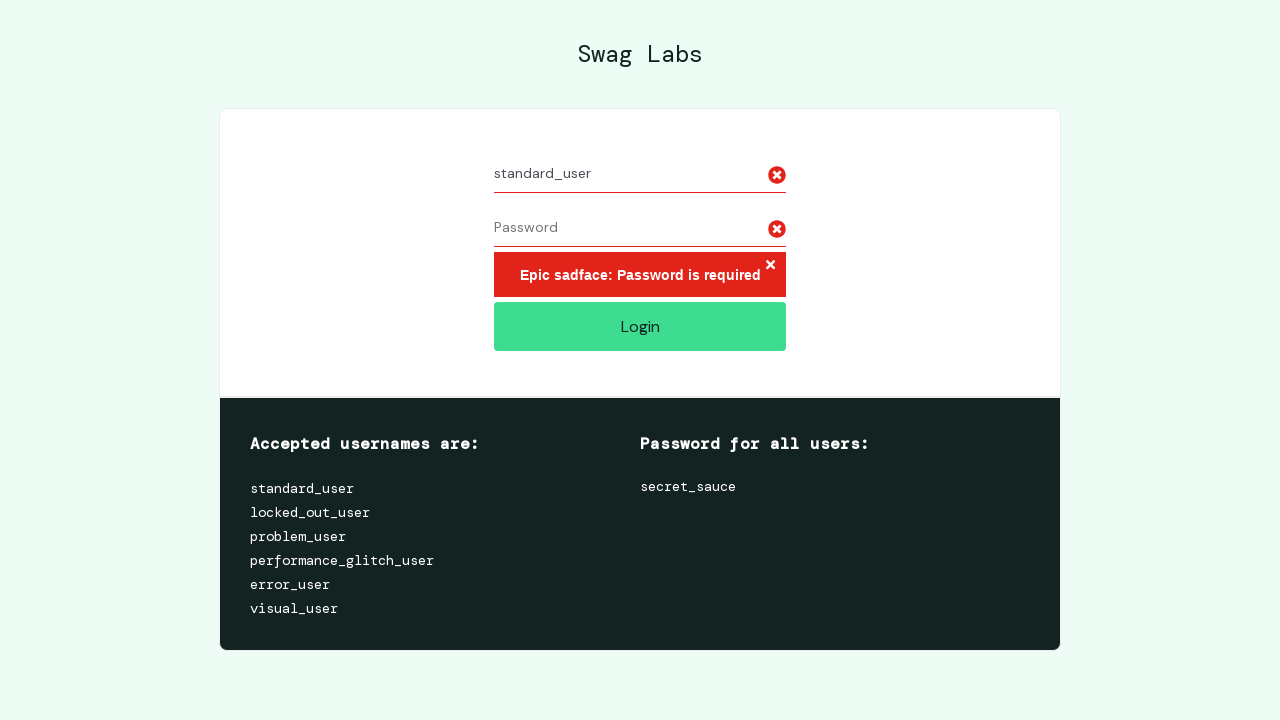

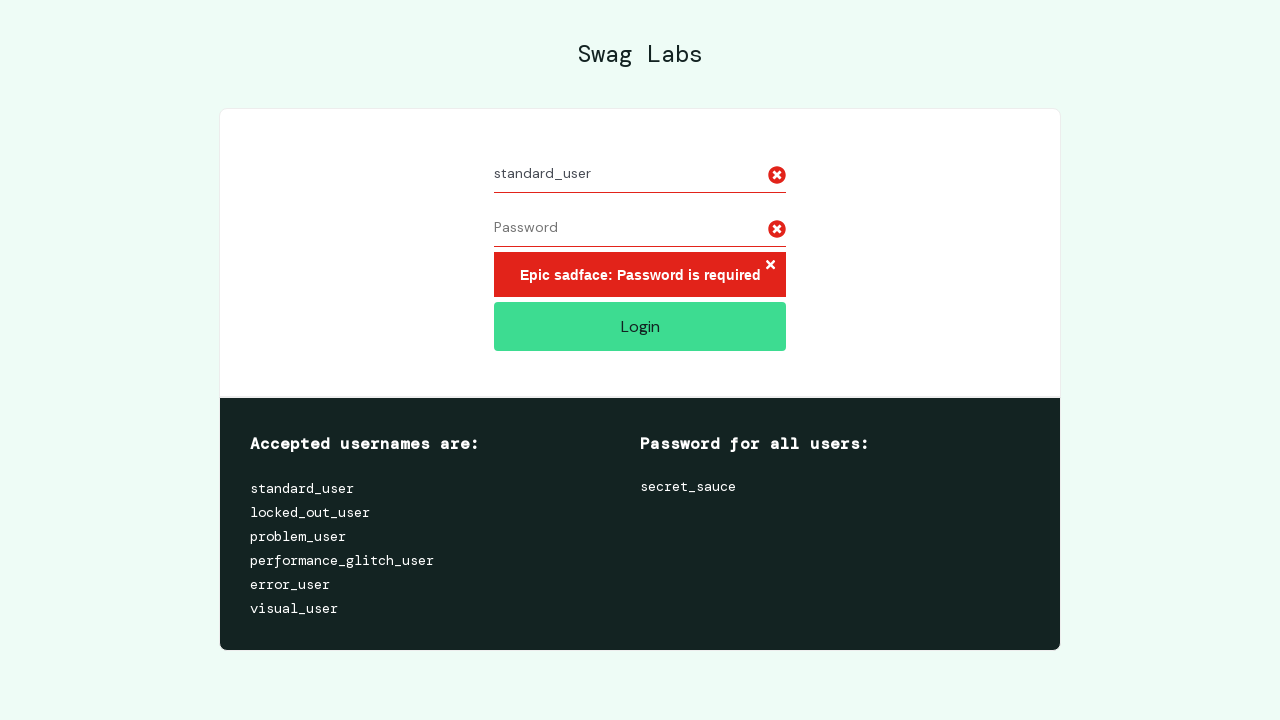